Navigates to SOCKS proxy website and verifies that the proxy table is displayed with headers and data rows

Starting URL: https://www.socks-proxy.net

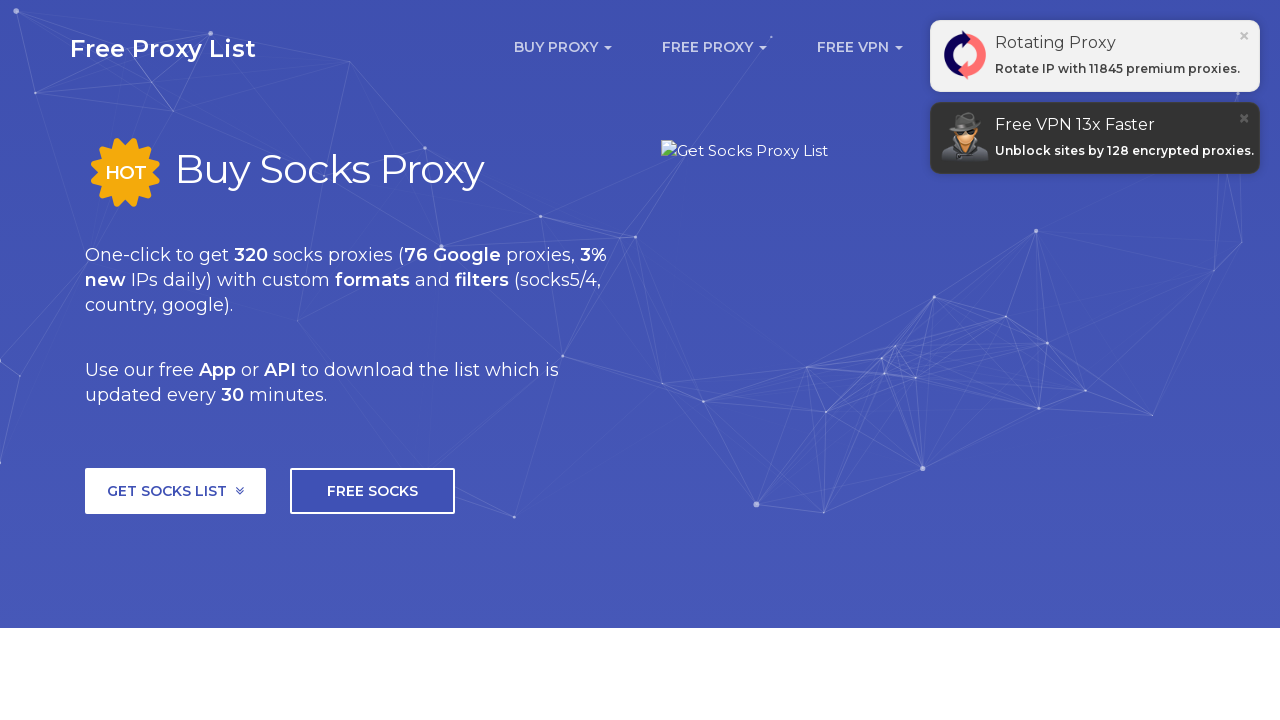

Waited for proxy table to load
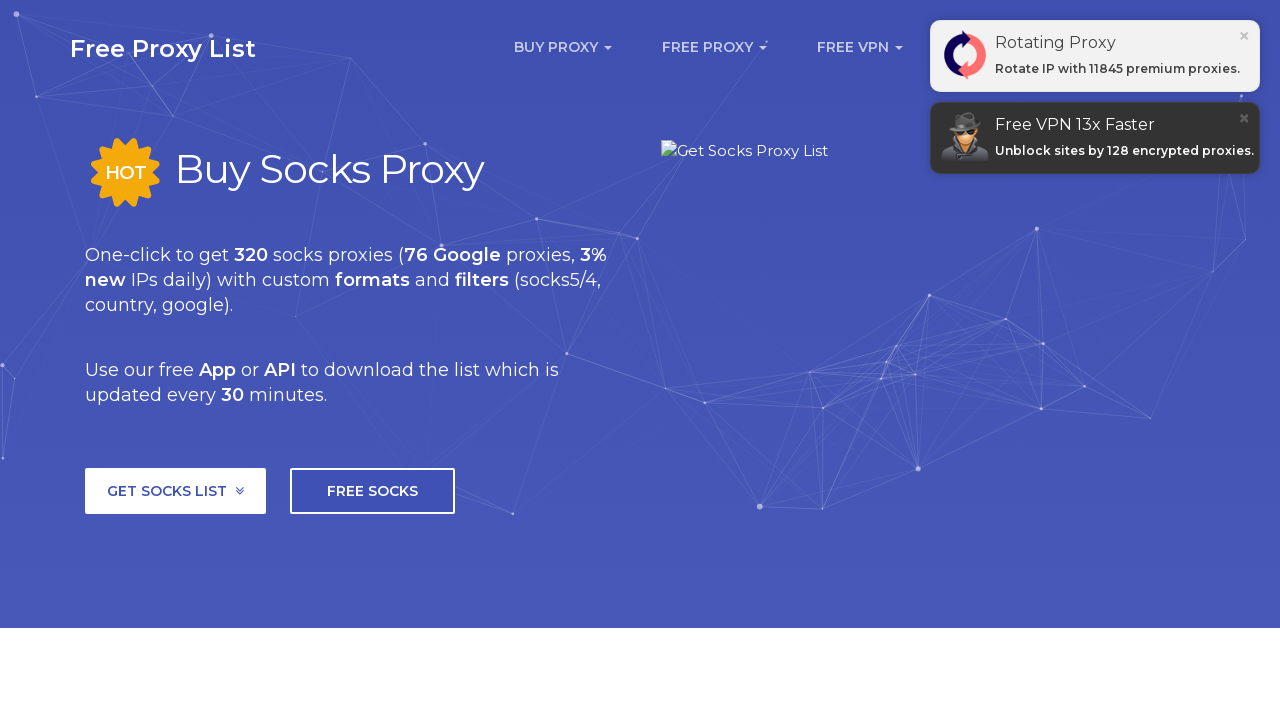

Located the proxy table element
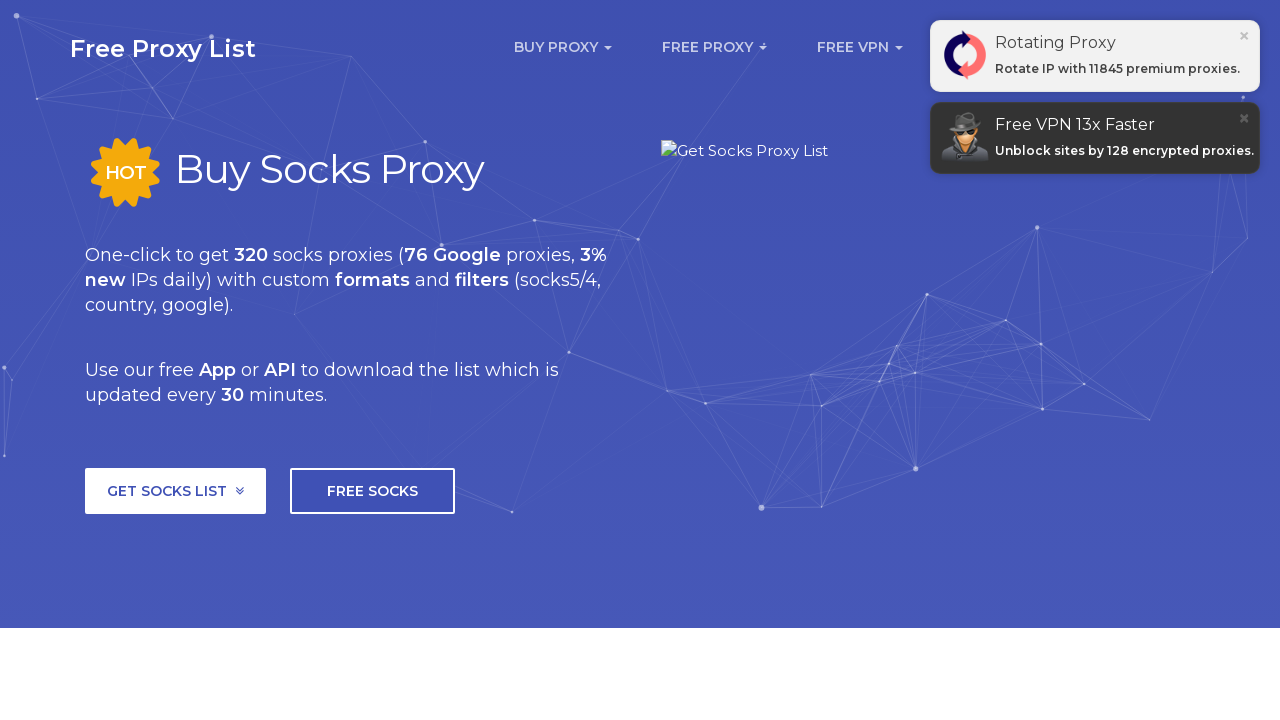

Located table header cells
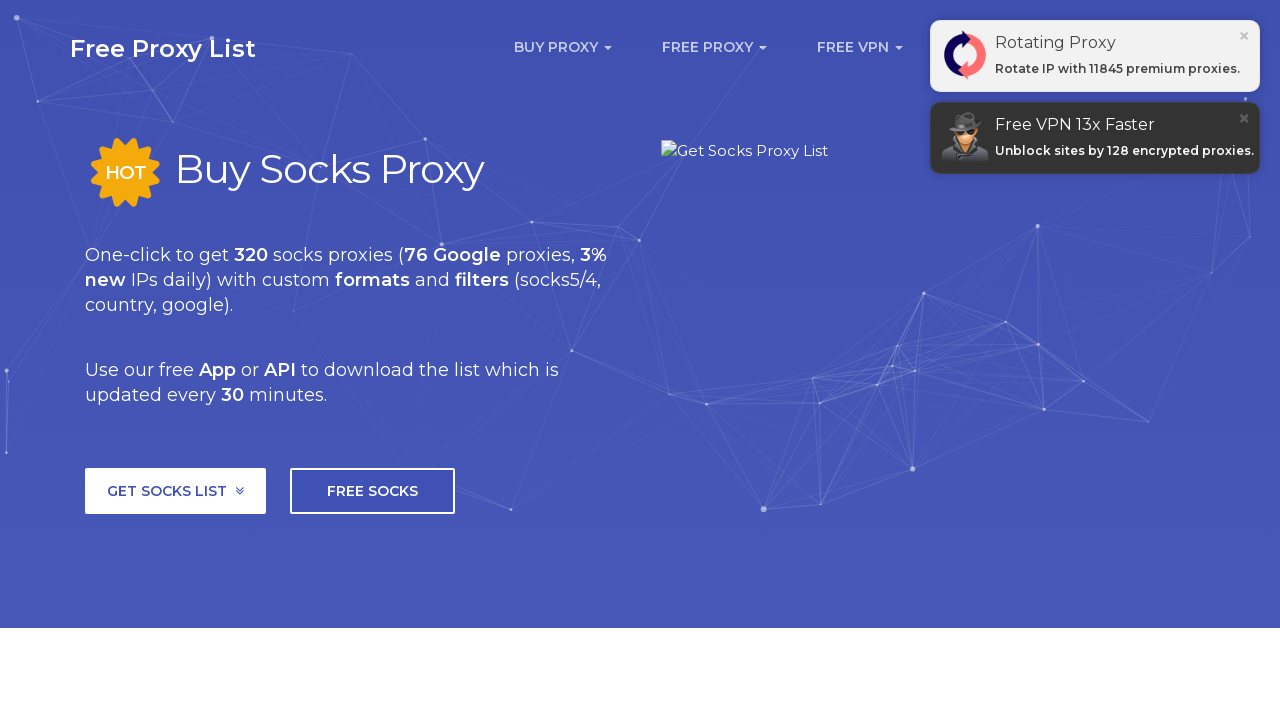

Located table body rows
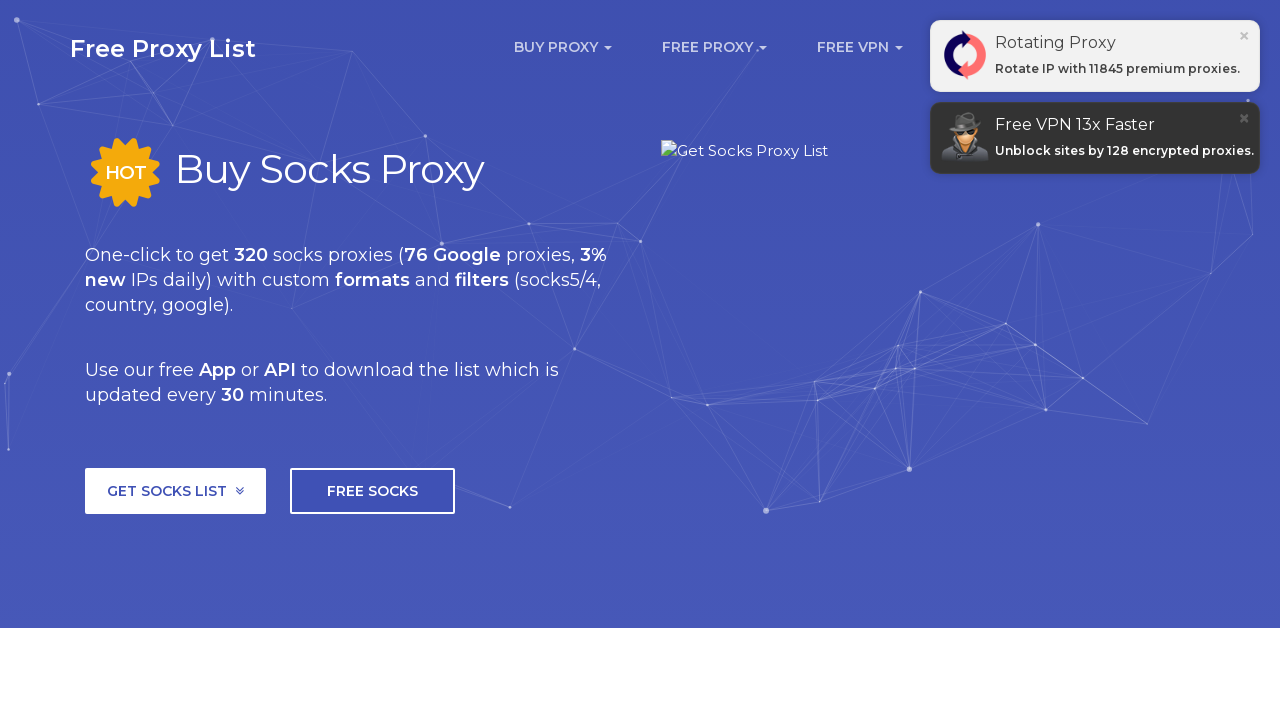

Table headers are now visible
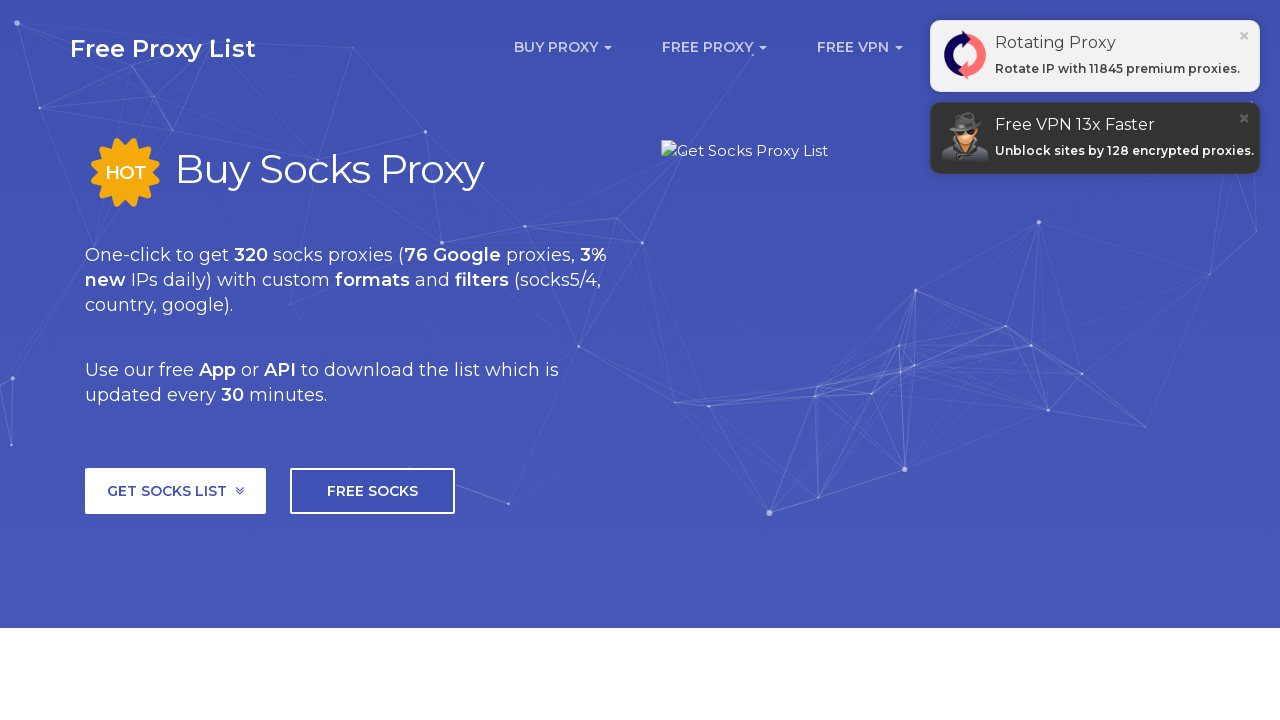

At least one proxy data row is now visible
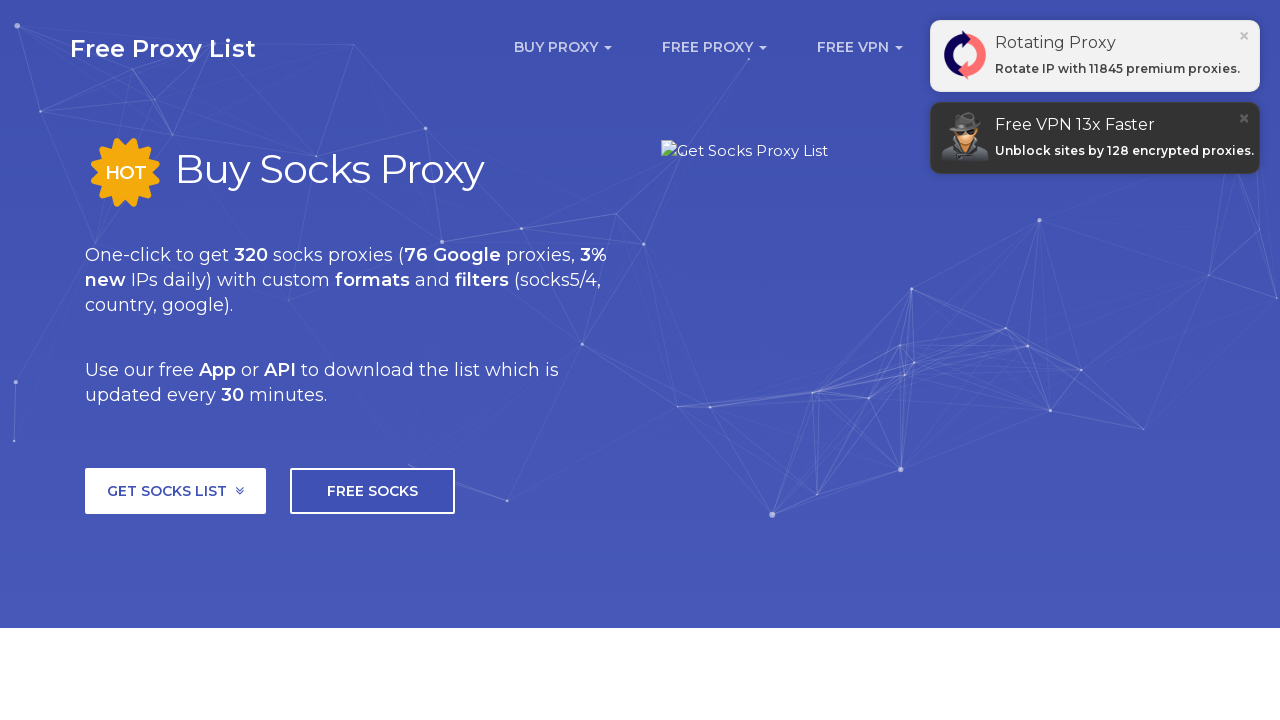

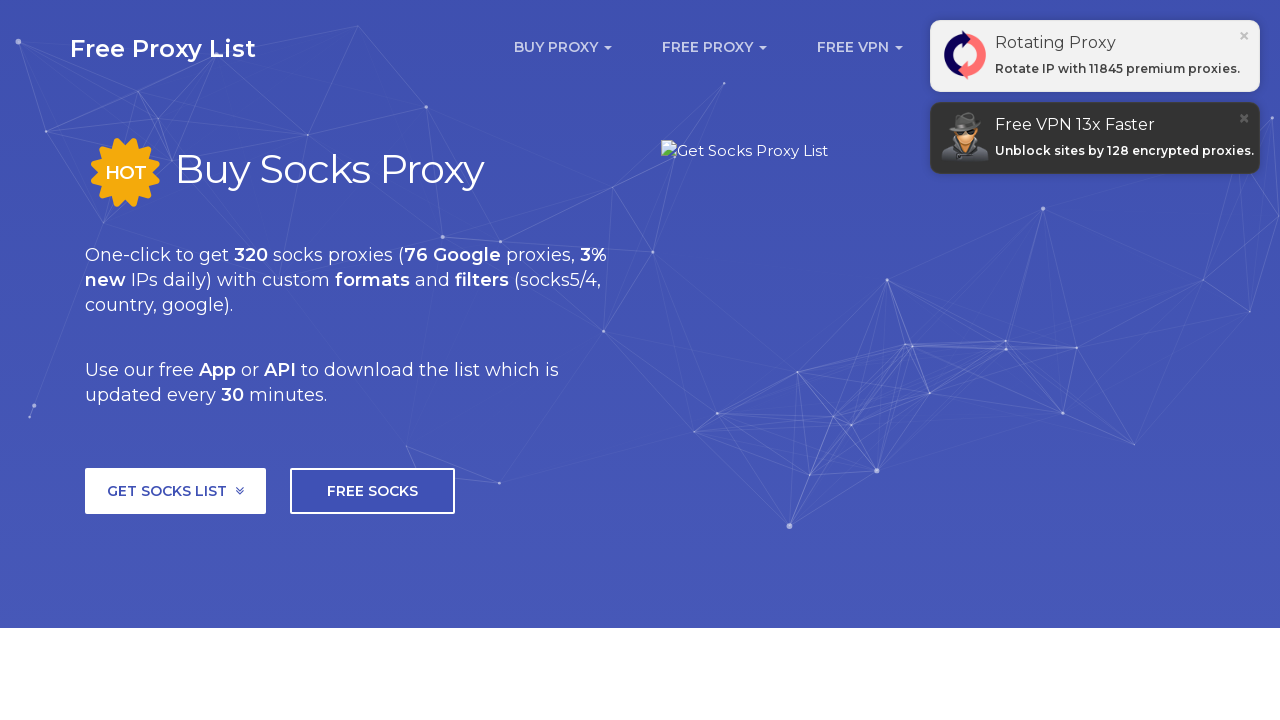